Navigates to VWO app page and verifies that the page title contains "Login - VWO"

Starting URL: https://app.vwo.com

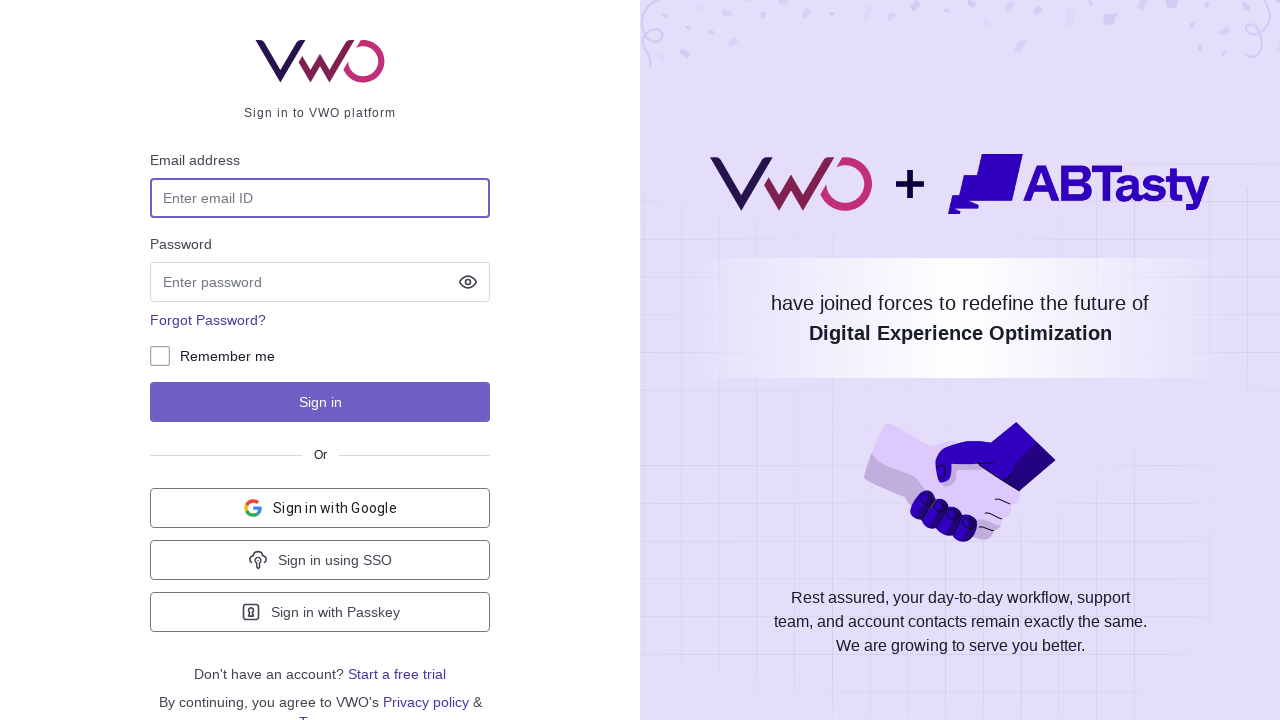

Navigated to VWO app login page at https://app.vwo.com
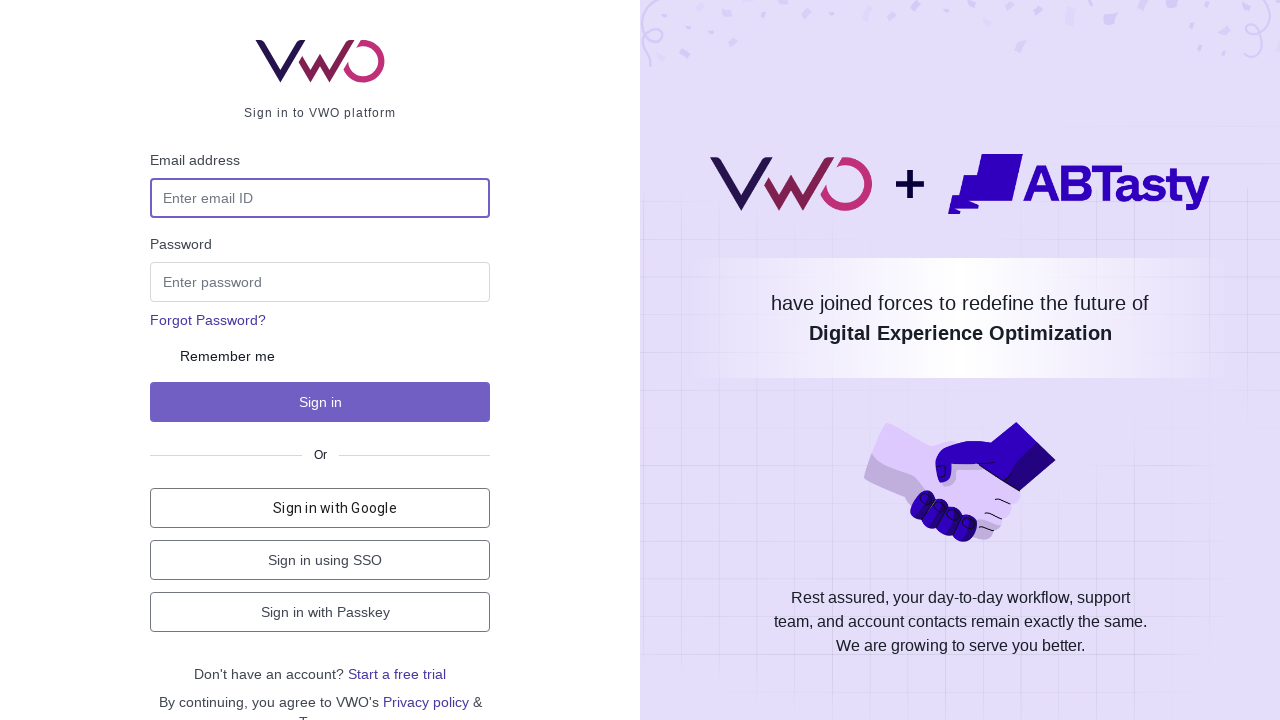

Verified that page title contains 'Login - VWO'
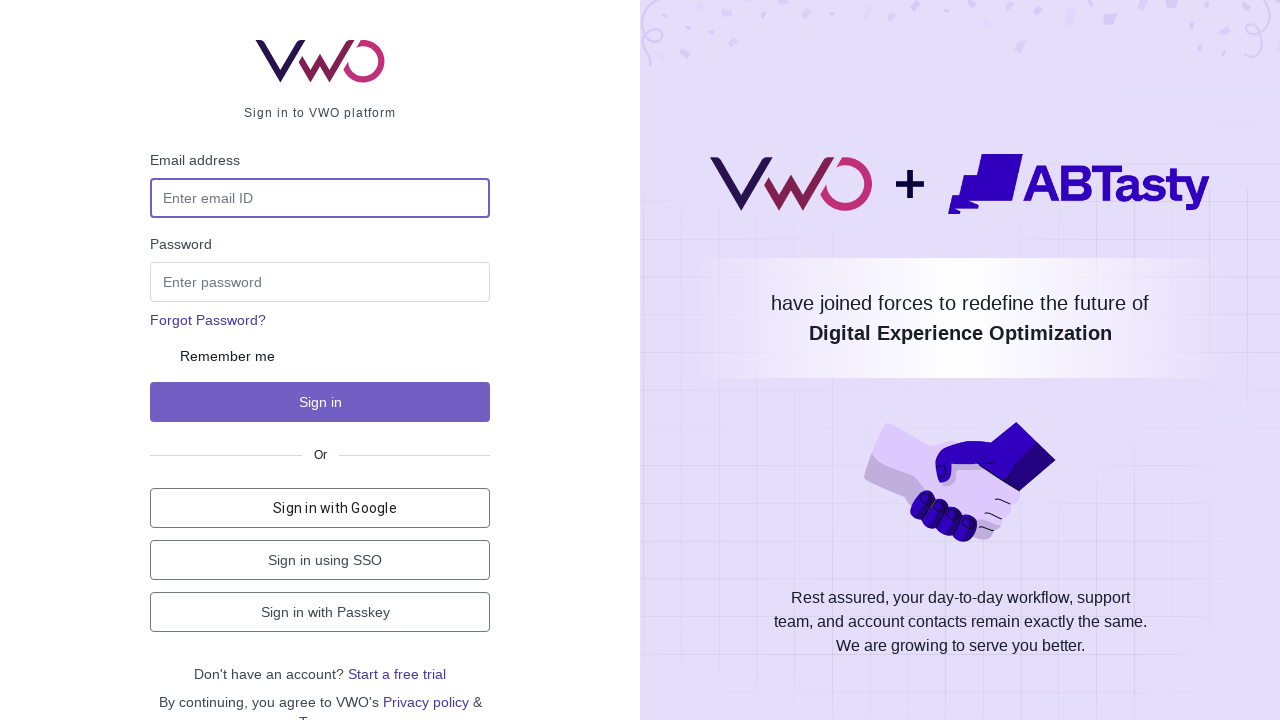

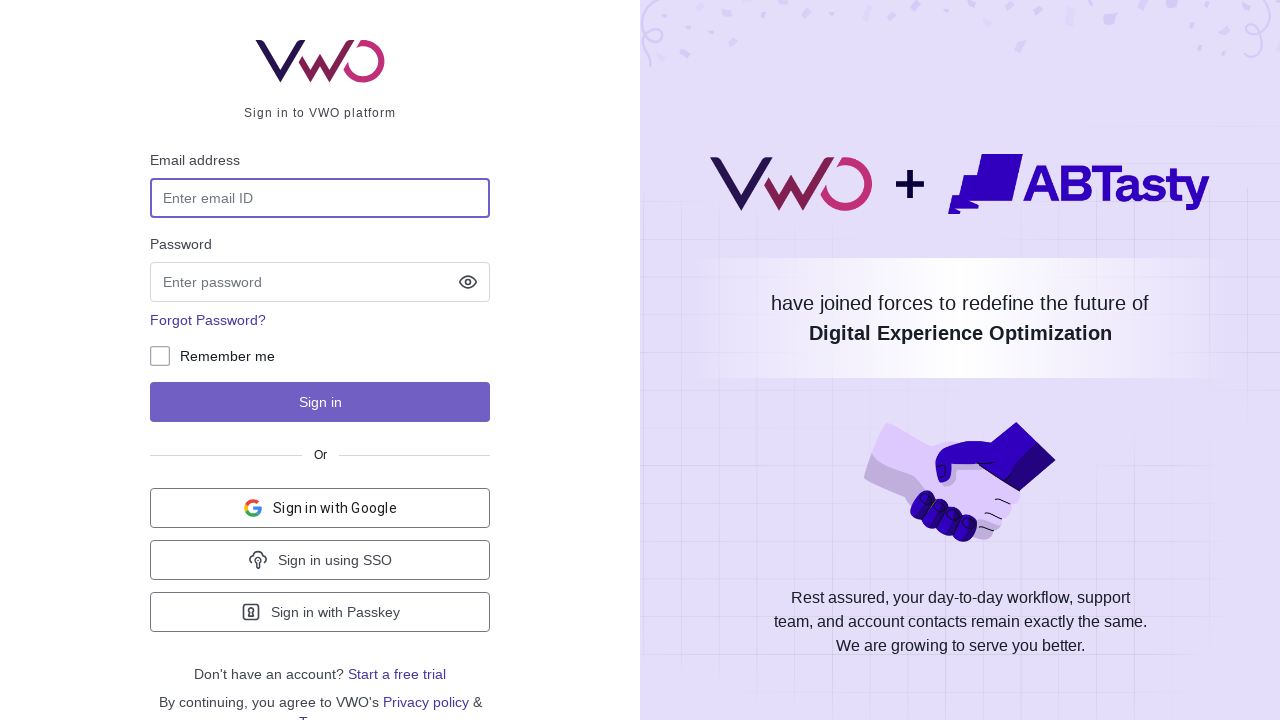